Navigates to the LIC India homepage and clicks a button element with default styling classes.

Starting URL: https://licindia.in/home

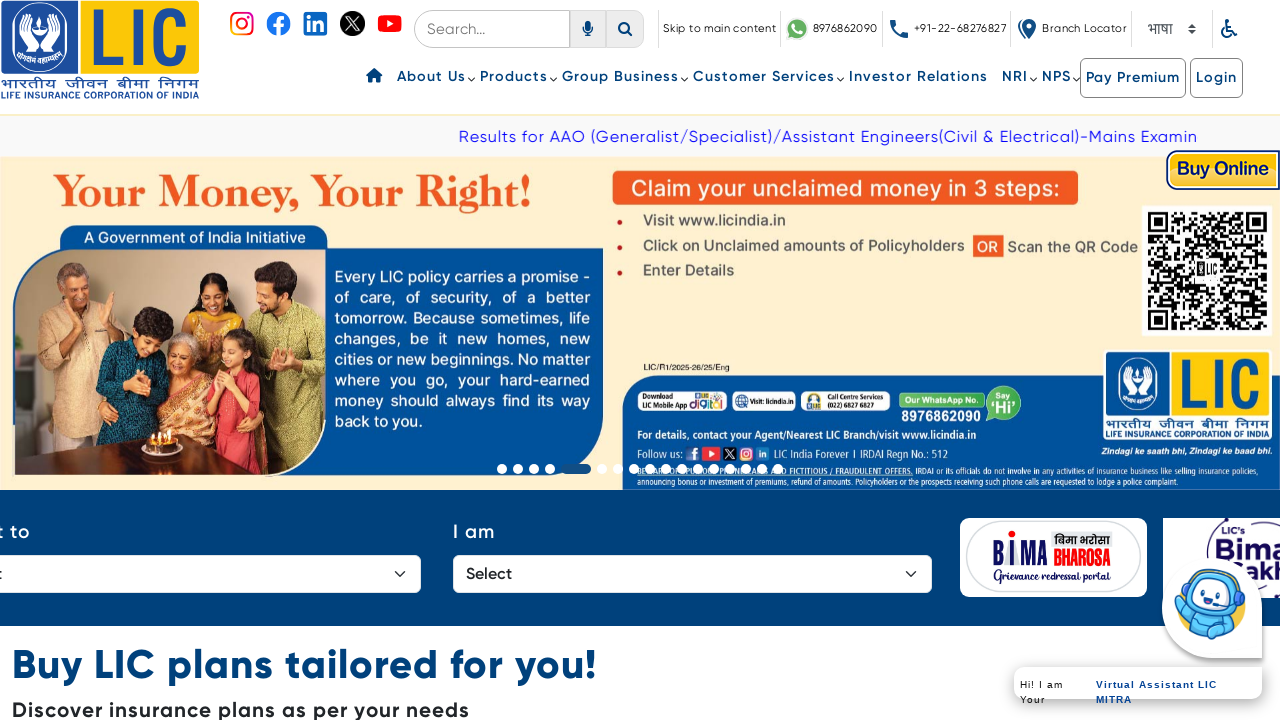

Navigated to LIC India homepage
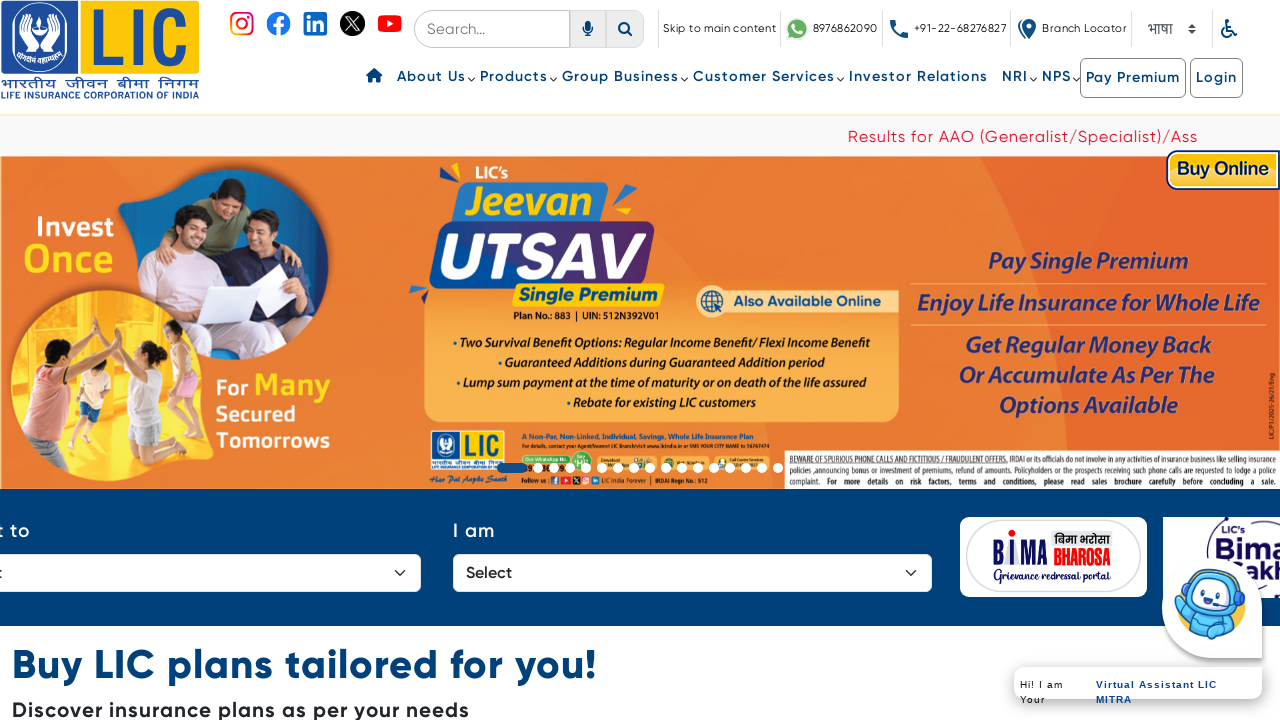

Clicked button element with default styling classes at (1133, 78) on .btn.btn-default
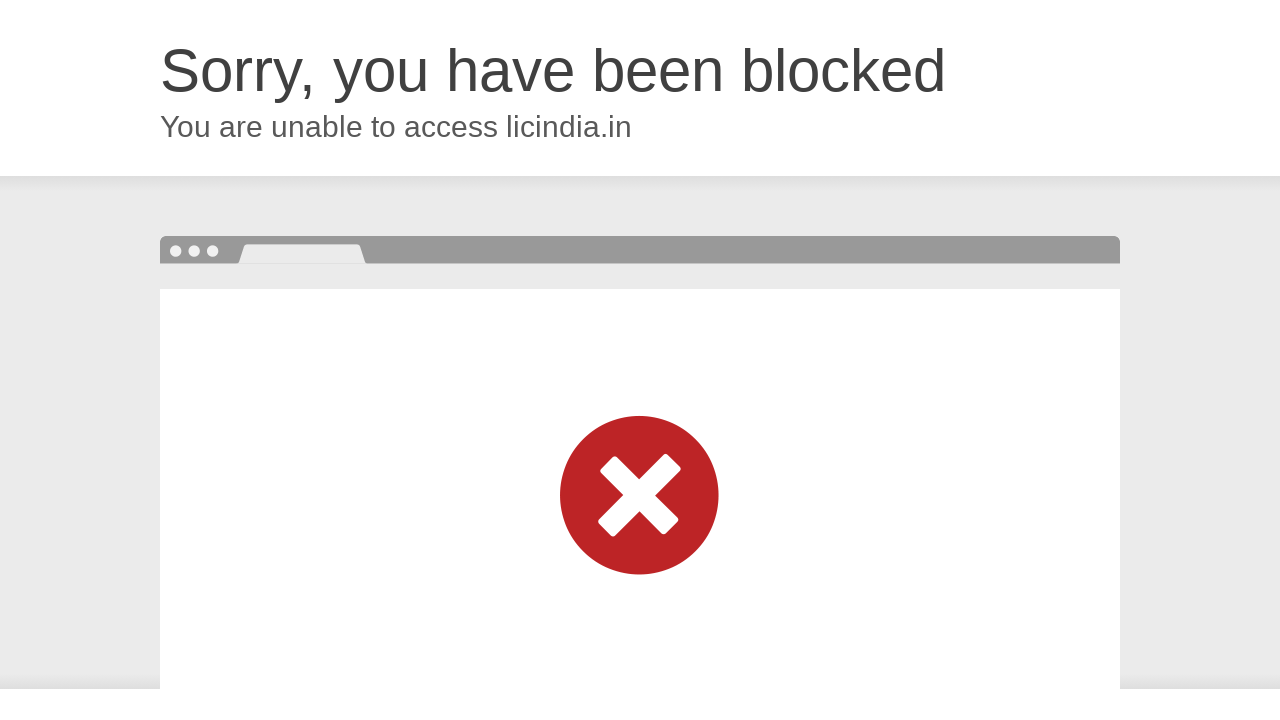

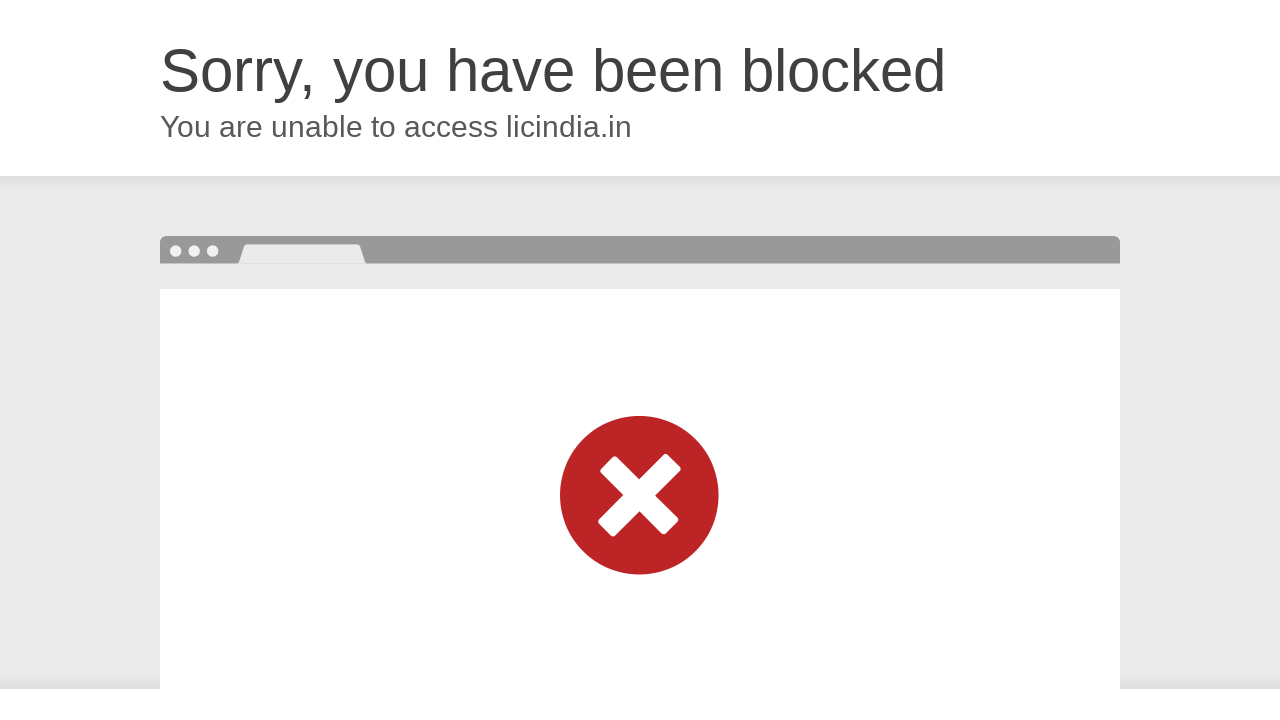